Navigates to a GitHub user profile and clicks on the repositories tab to view the user's repositories

Starting URL: https://github.com/Macazella

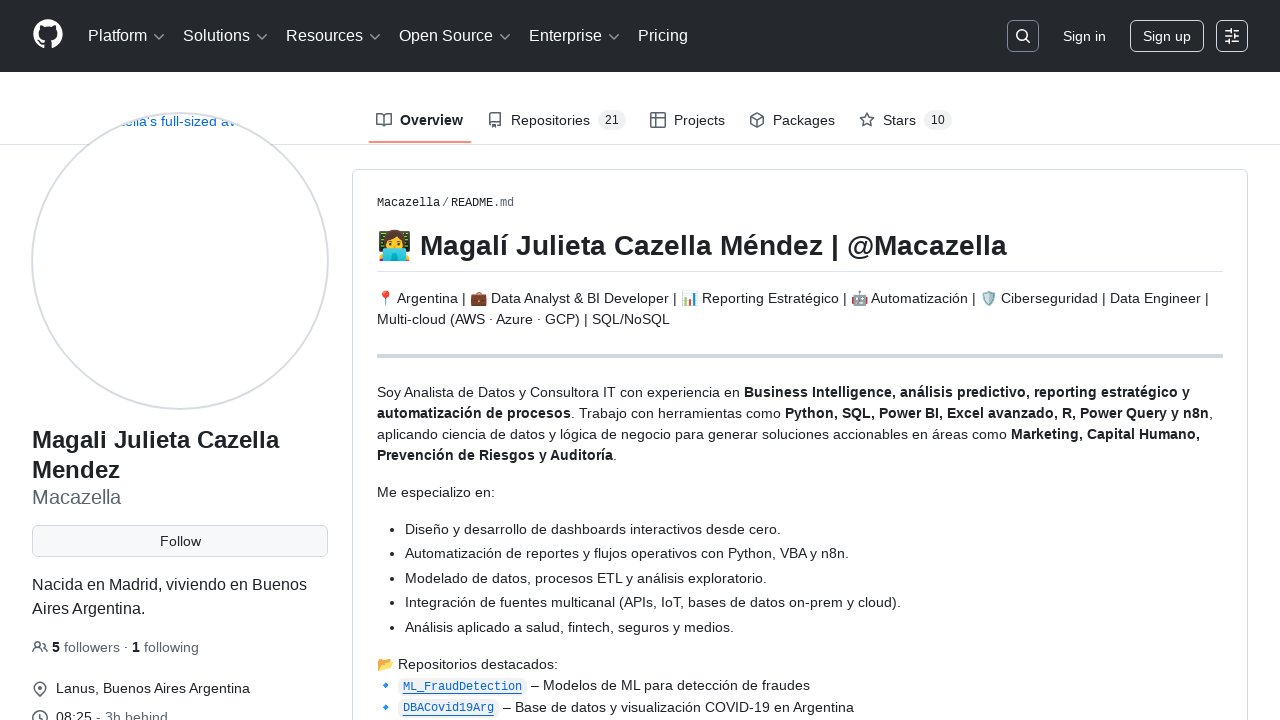

Waited for GitHub profile page to fully load
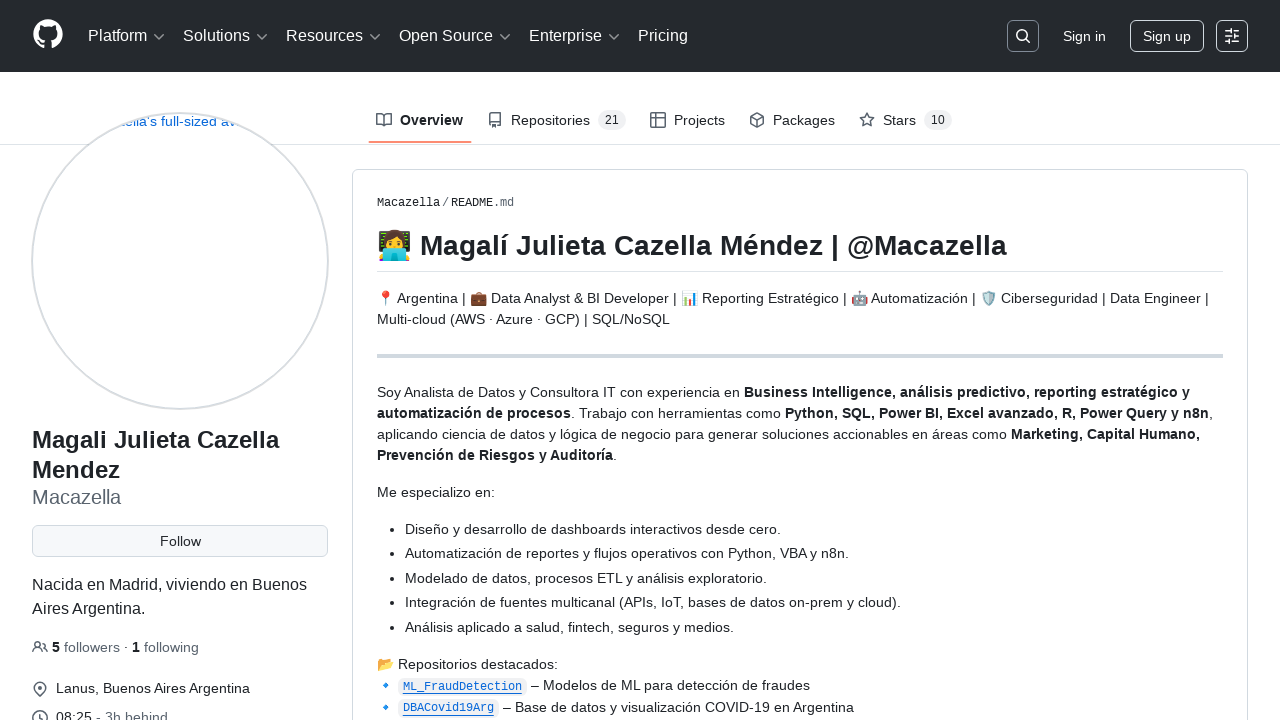

Clicked on repositories tab at (556, 120) on a[href="/Macazella?tab=repositories"]
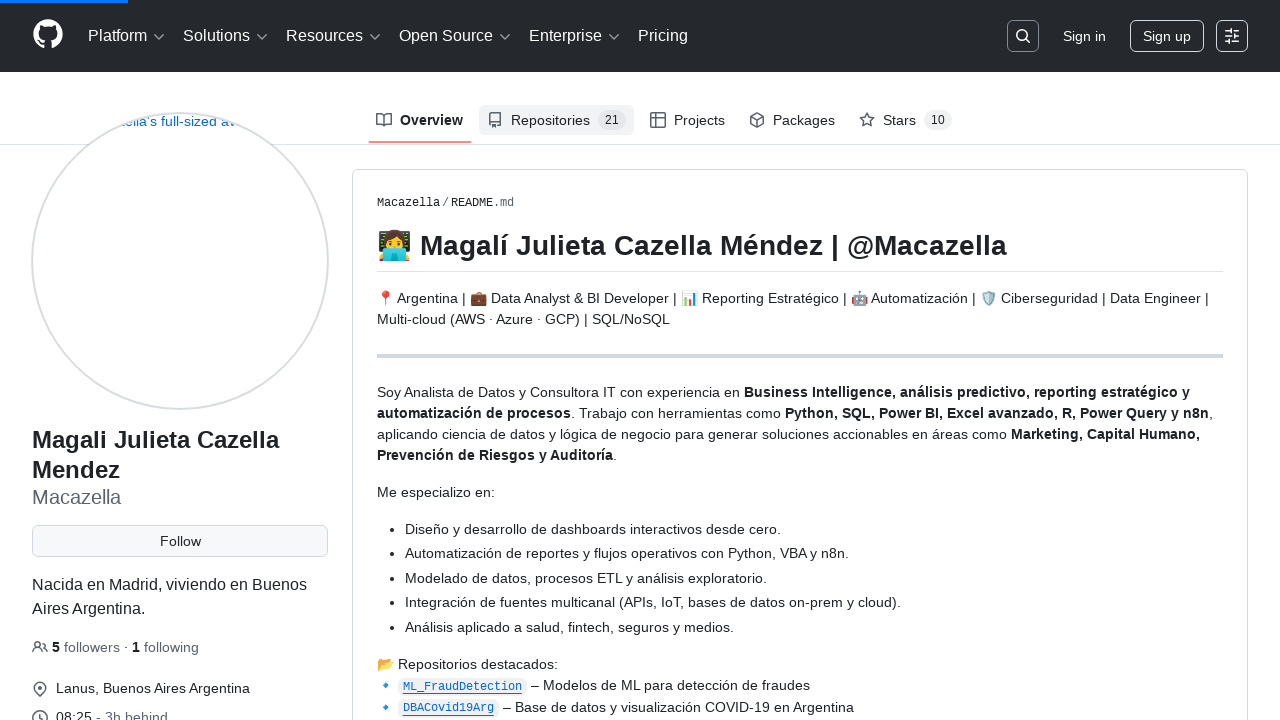

Waited for repositories page to fully load
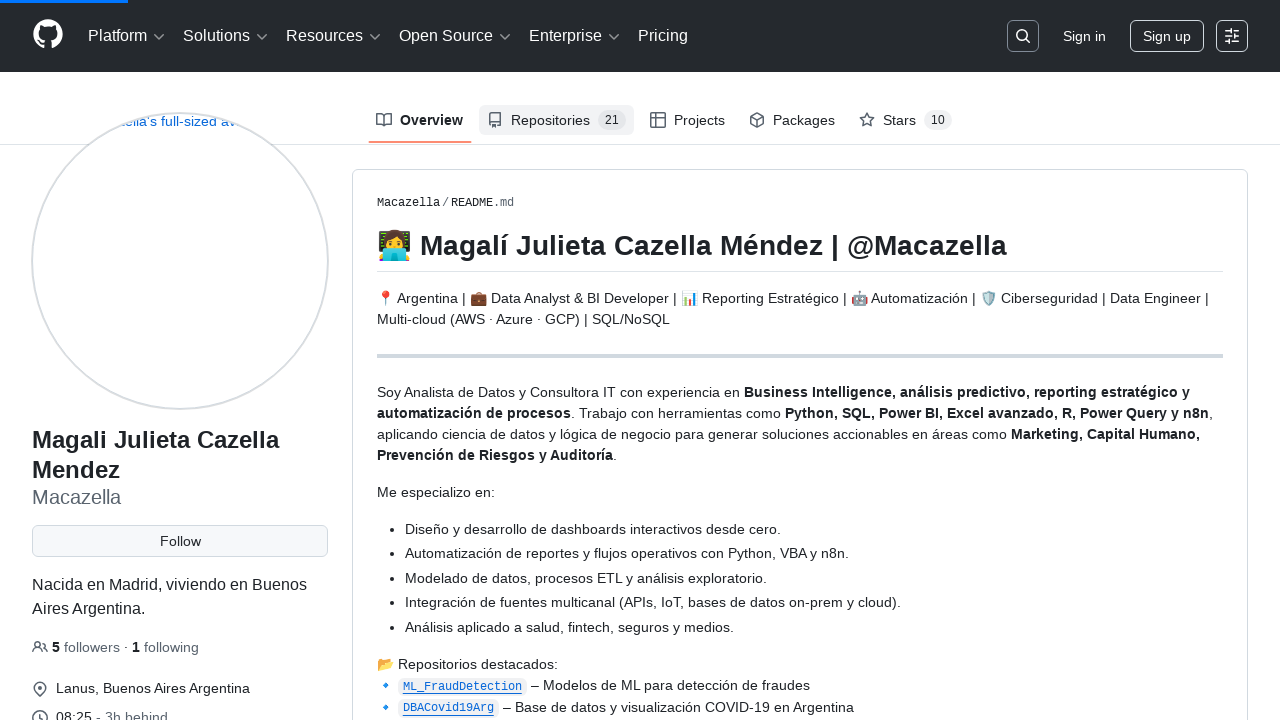

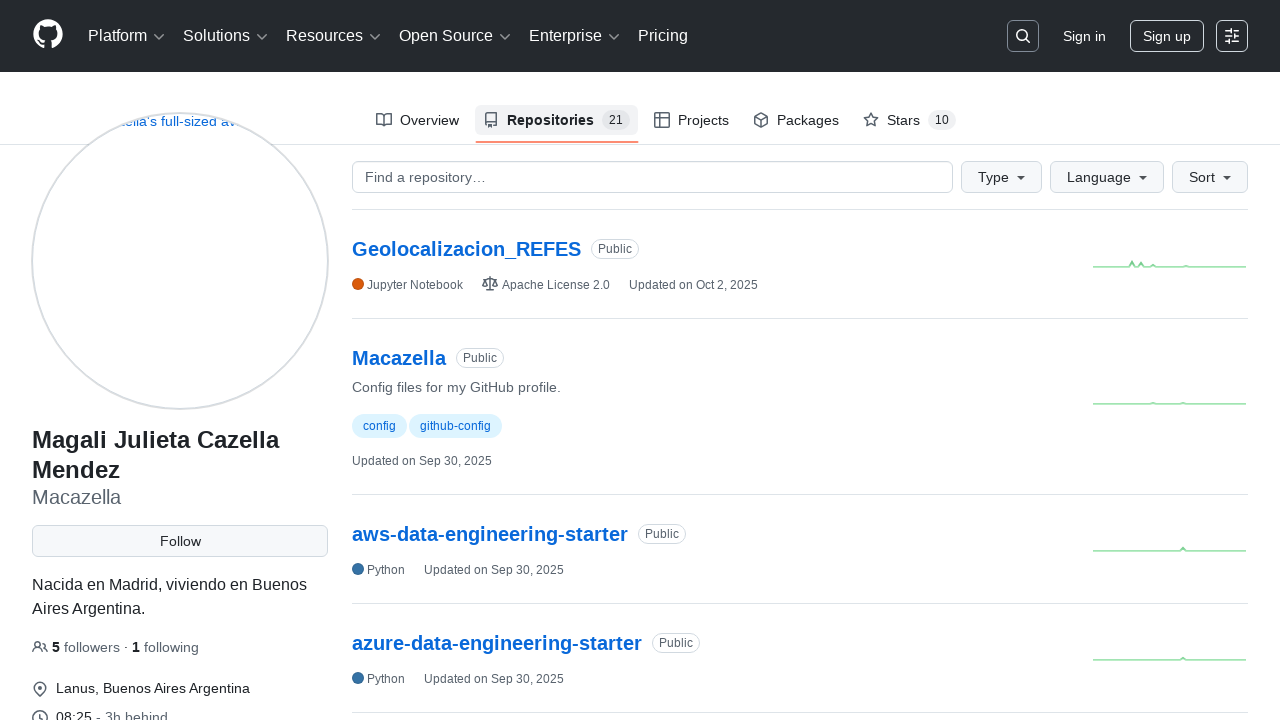